Tests window handling functionality by opening a new window, switching to it, closing it, and switching back to the parent window

Starting URL: https://rahulshettyacademy.com/AutomationPractice/

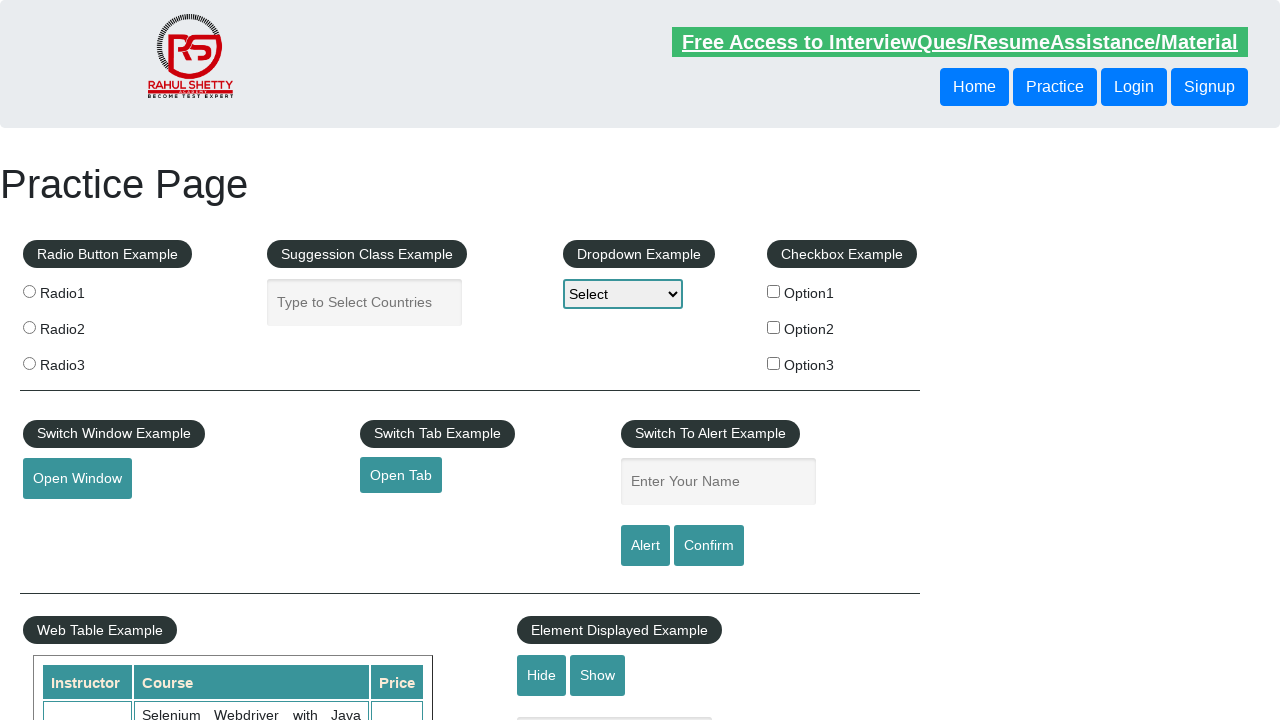

Clicked button to open new window and captured popup at (77, 479) on #openwindow
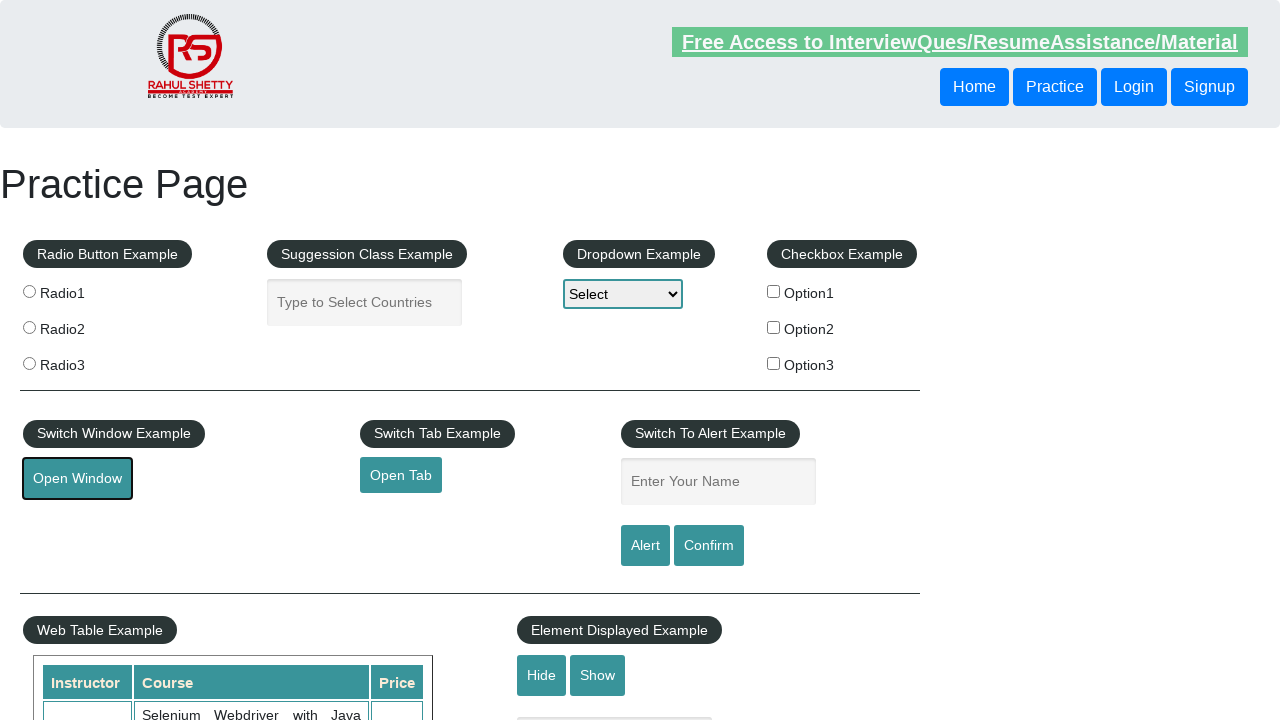

Retrieved reference to new popup window
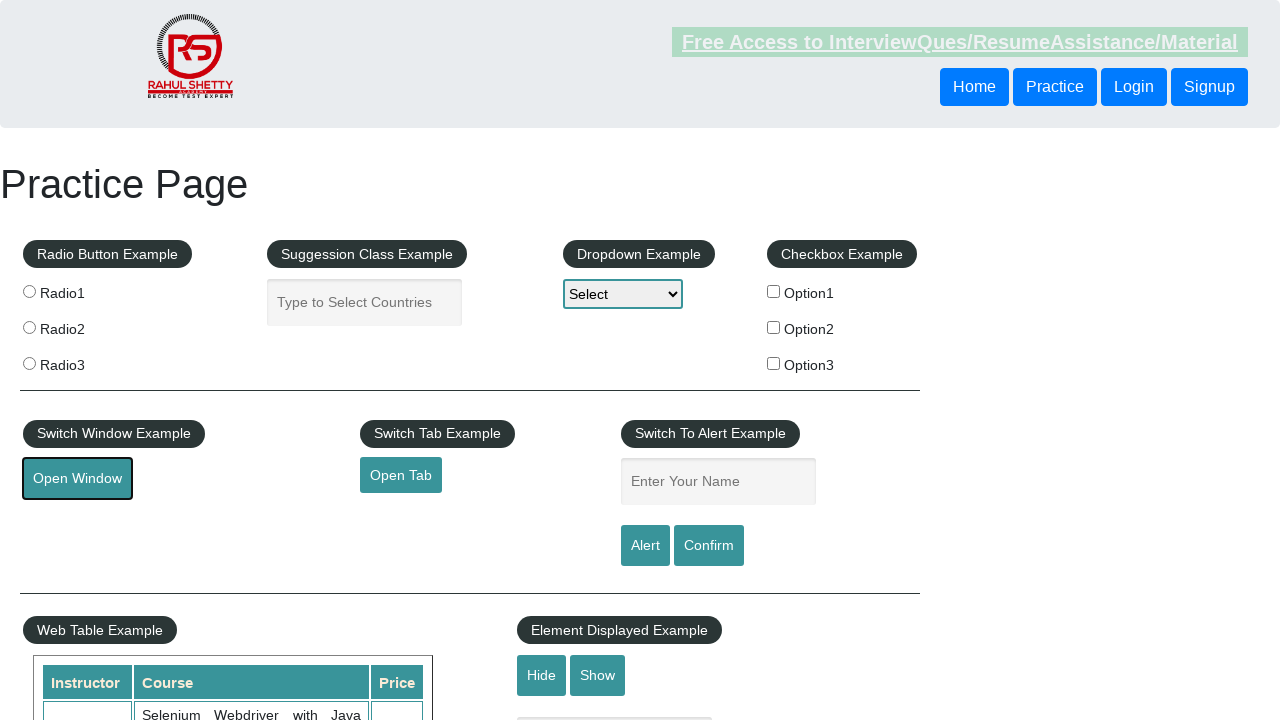

Closed the new window
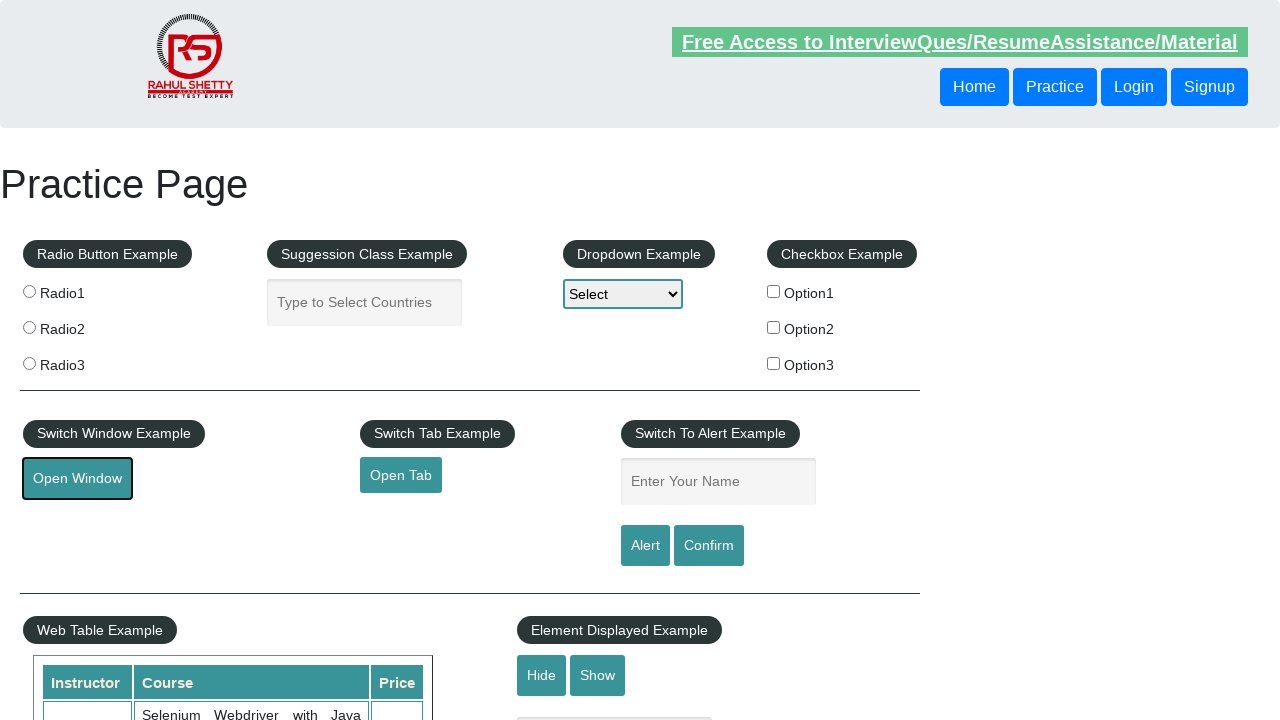

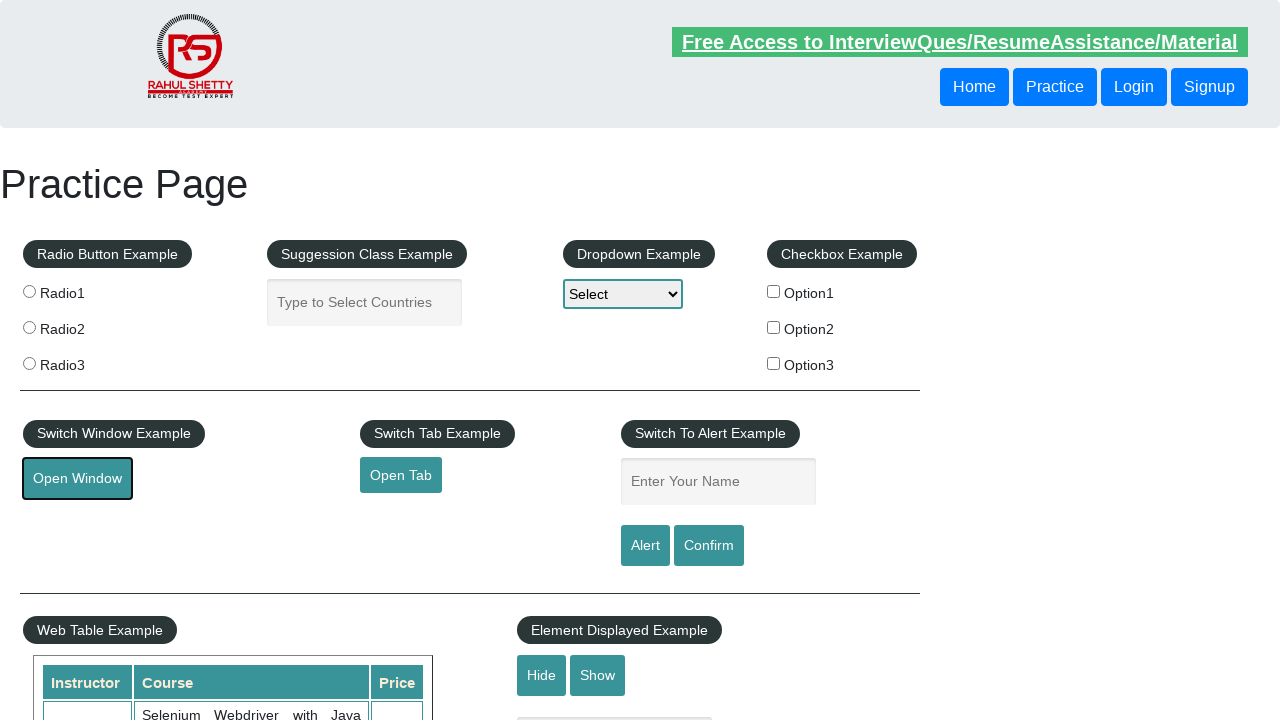